Tests different types of alerts on the SweetAlert website by clicking preview buttons and handling both JavaScript alerts and HTML-based sweet alerts

Starting URL: https://sweetalert.js.org/

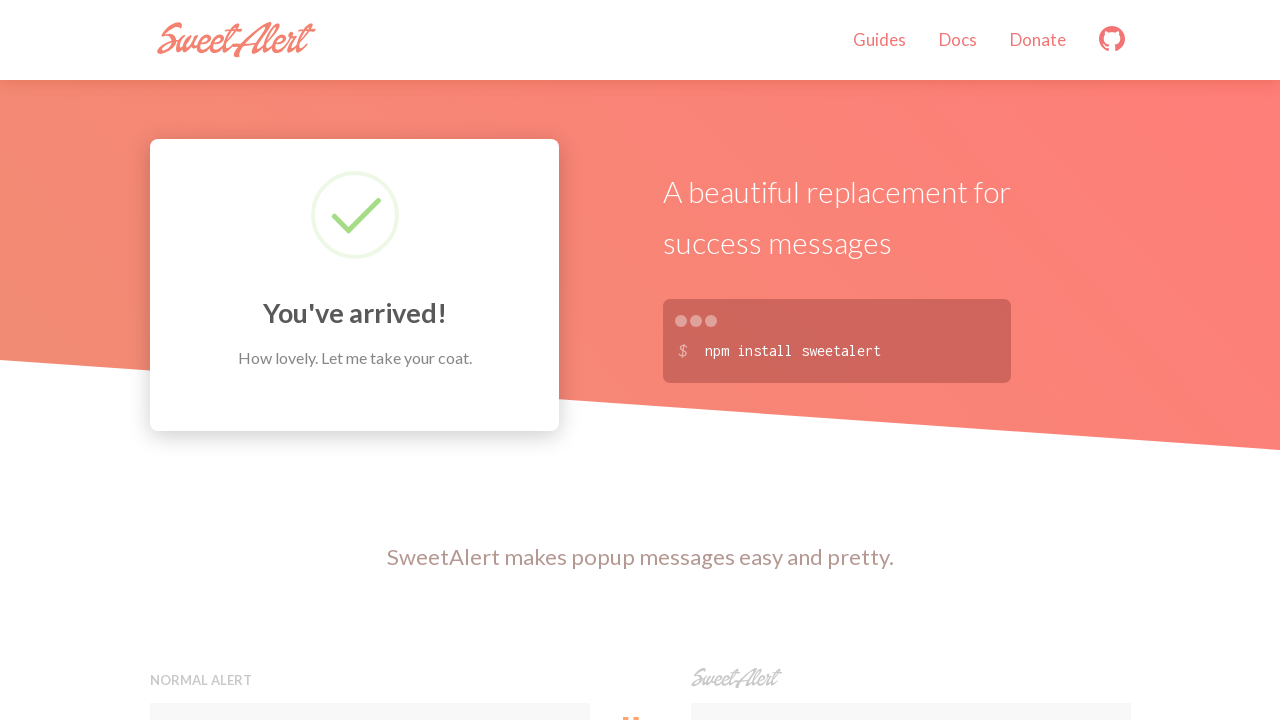

Clicked preview button for normal JavaScript alert at (370, 360) on xpath=//button[contains(@onclick,'alert')]
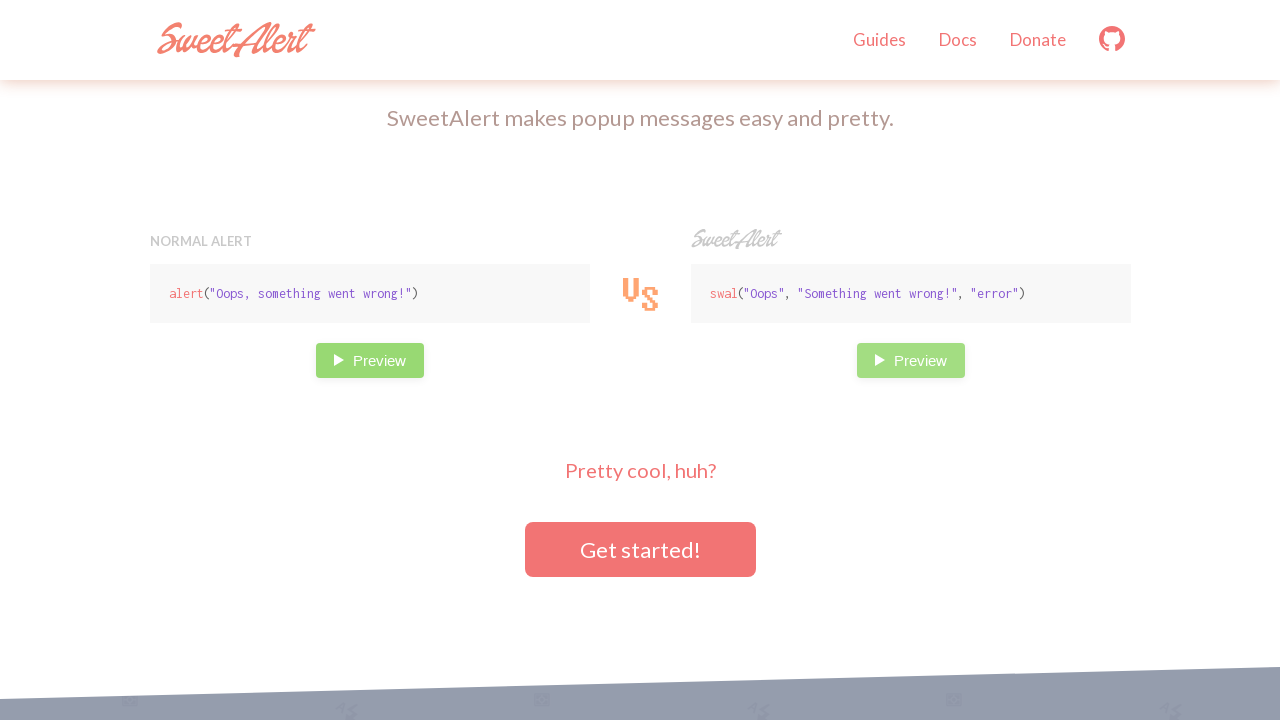

Set up dialog handler to accept JavaScript alert
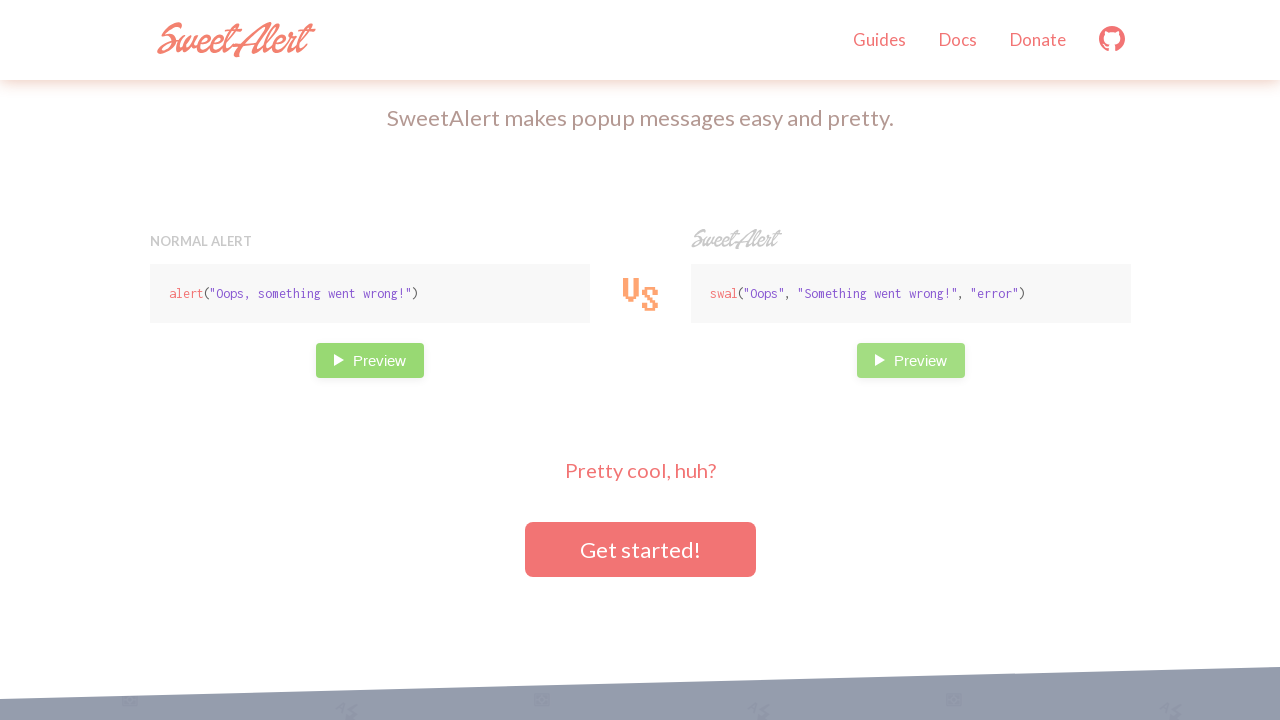

Clicked preview button for Sweet Alert (HTML alert) at (910, 360) on xpath=//button[contains(@onclick,'swal')]
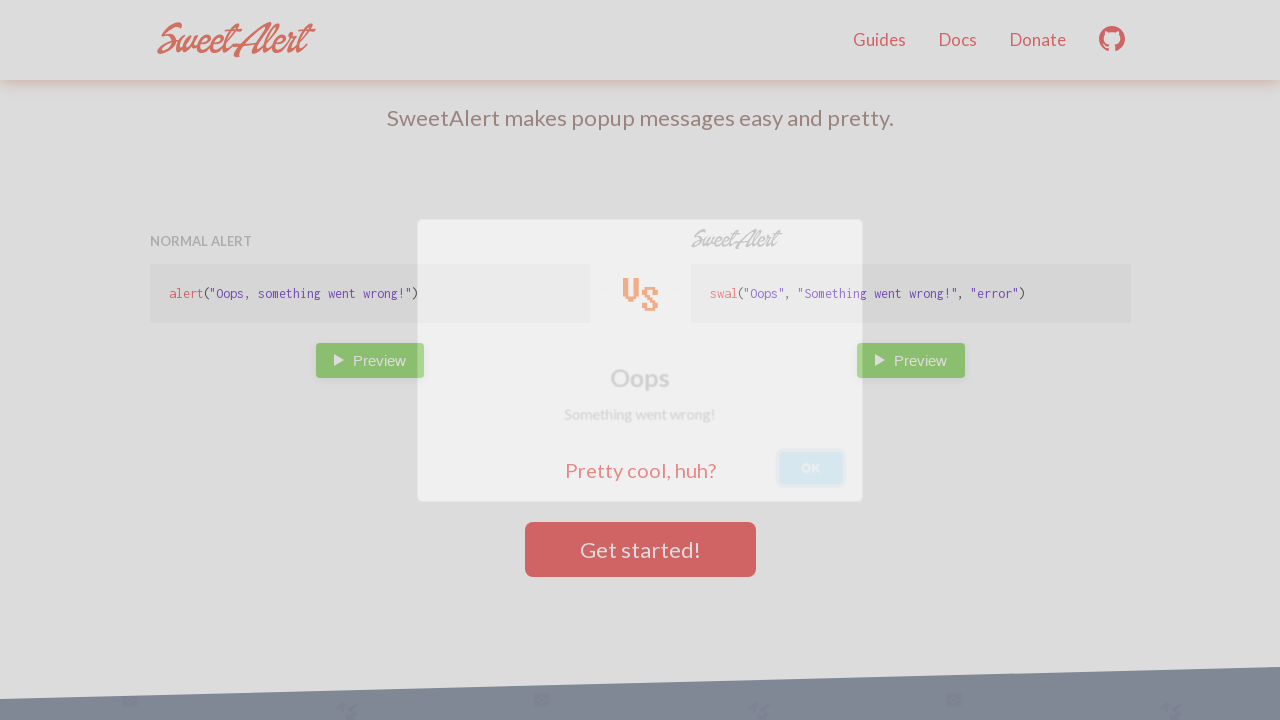

Clicked OK button on Sweet Alert popup at (824, 476) on xpath=//button[@class='swal-button swal-button--confirm']
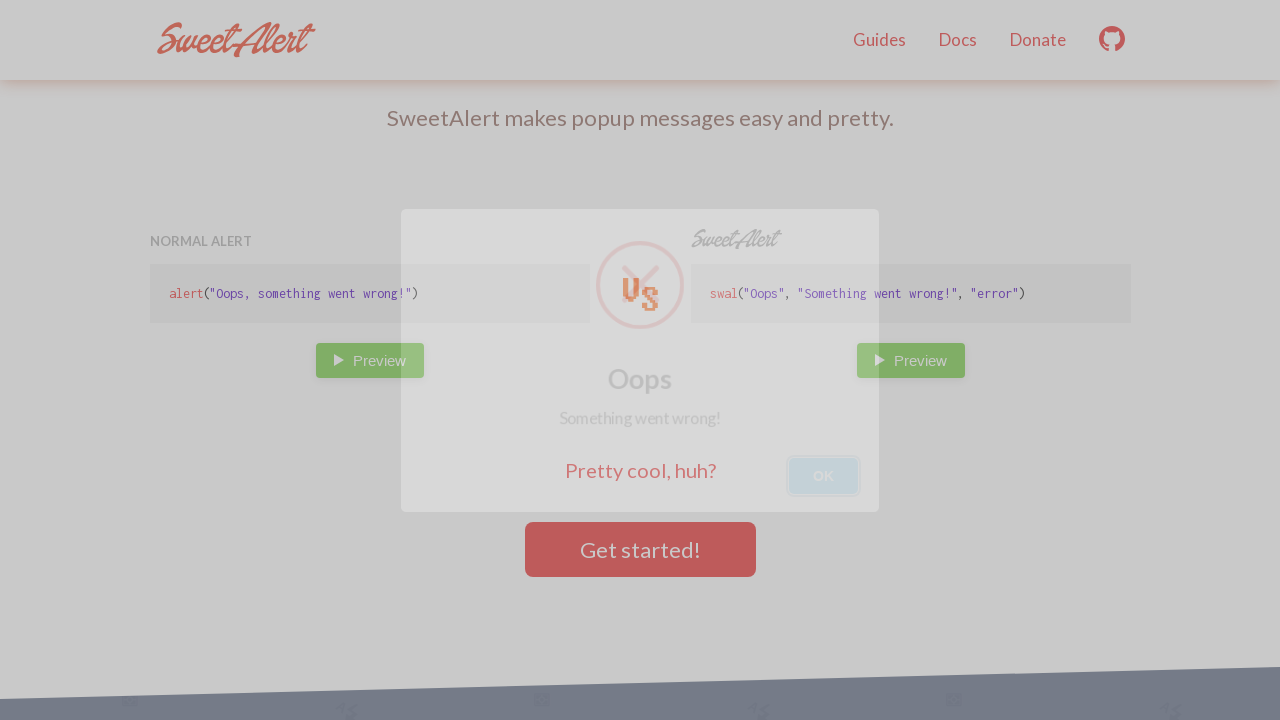

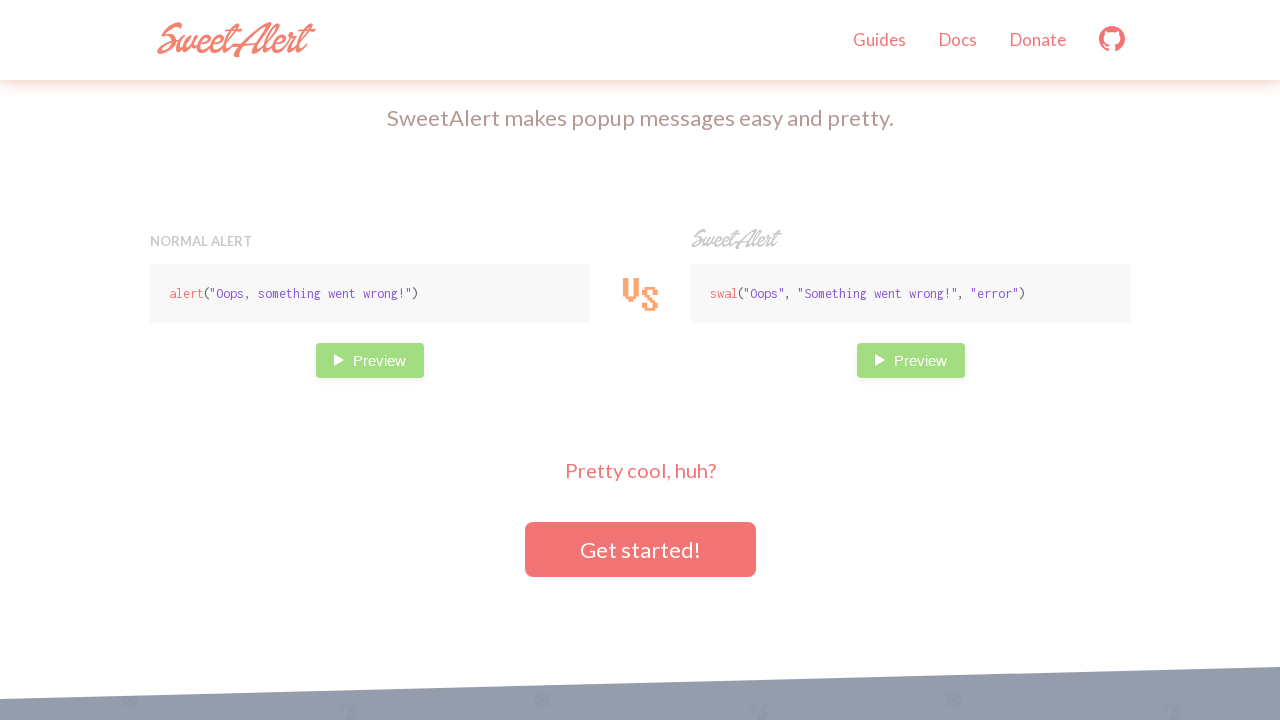